Tests dynamic controls by clicking Remove button, verifying "It's gone!" message appears, then clicking Add button and verifying "It's back!" message appears using implicit wait

Starting URL: https://the-internet.herokuapp.com/dynamic_controls

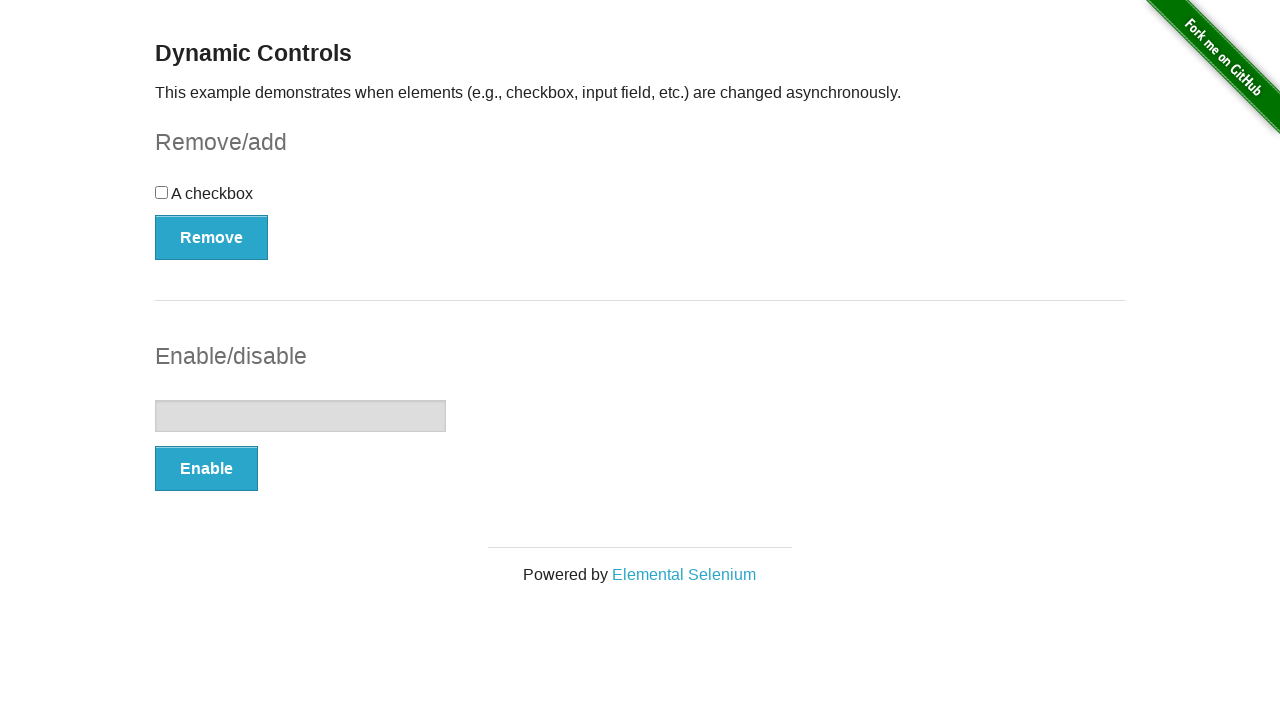

Navigated to dynamic controls page
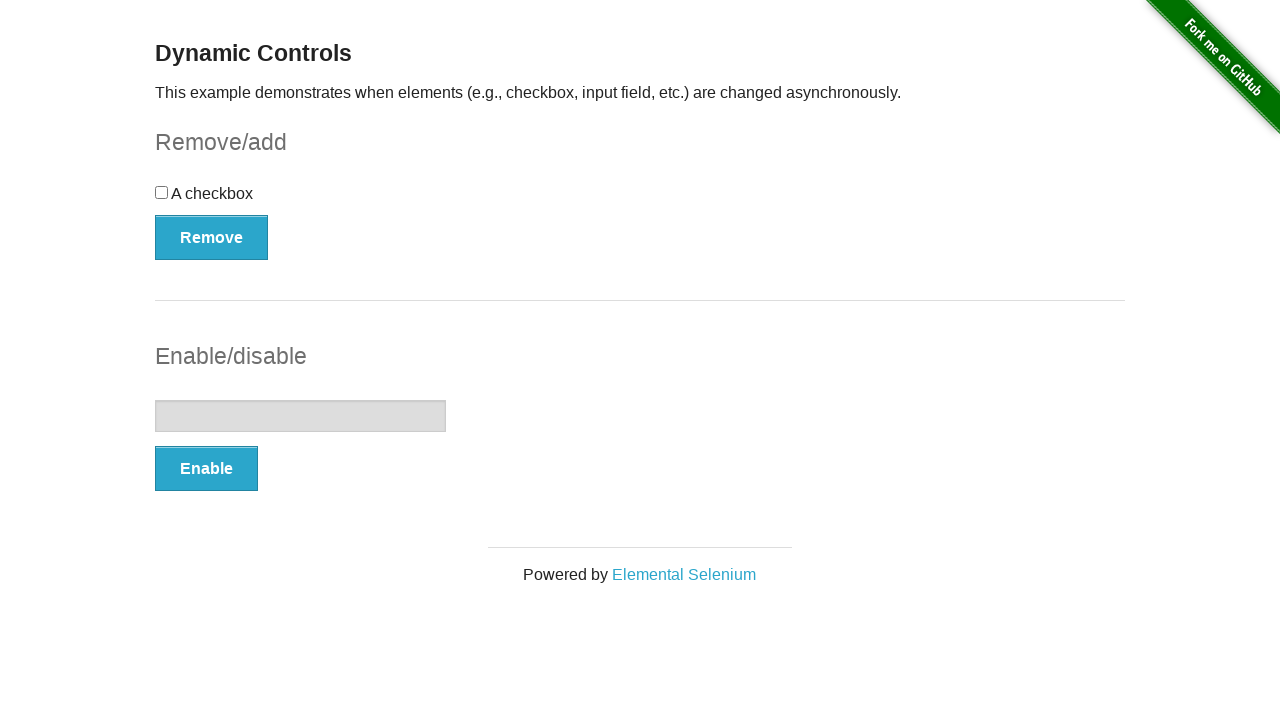

Clicked Remove button at (212, 237) on xpath=//button[text()='Remove']
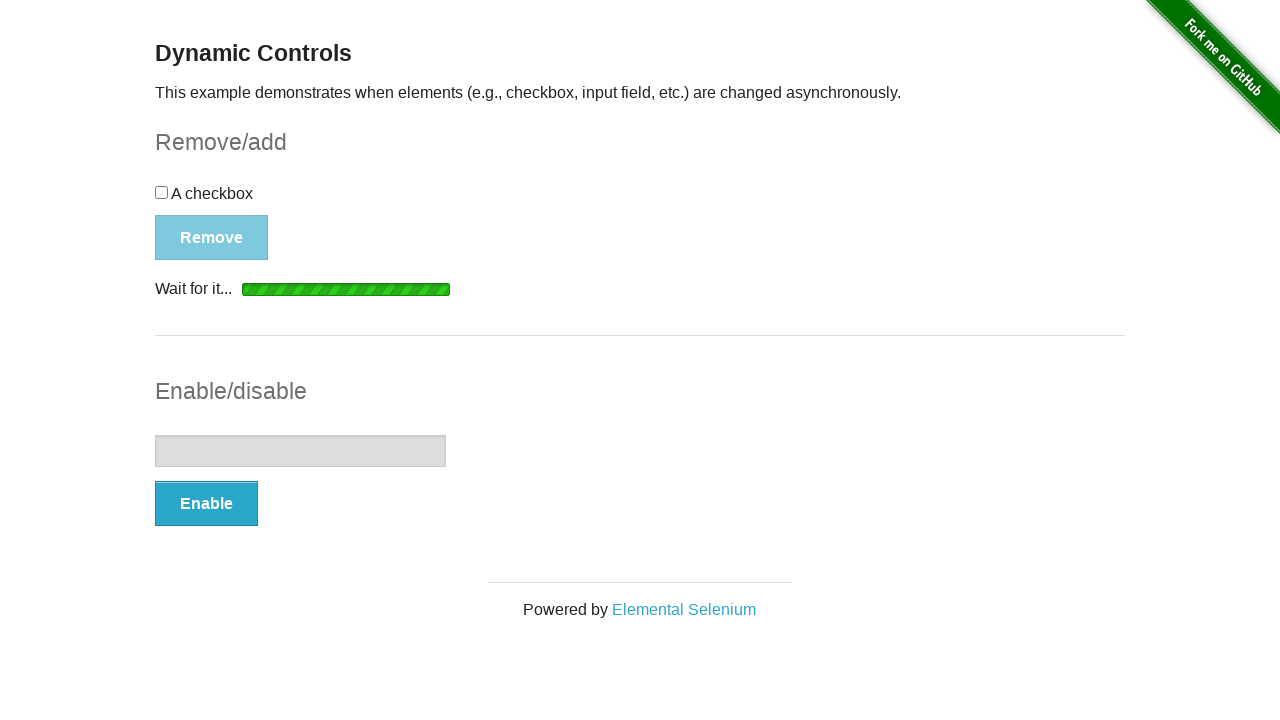

Waited for message element to appear after removing control
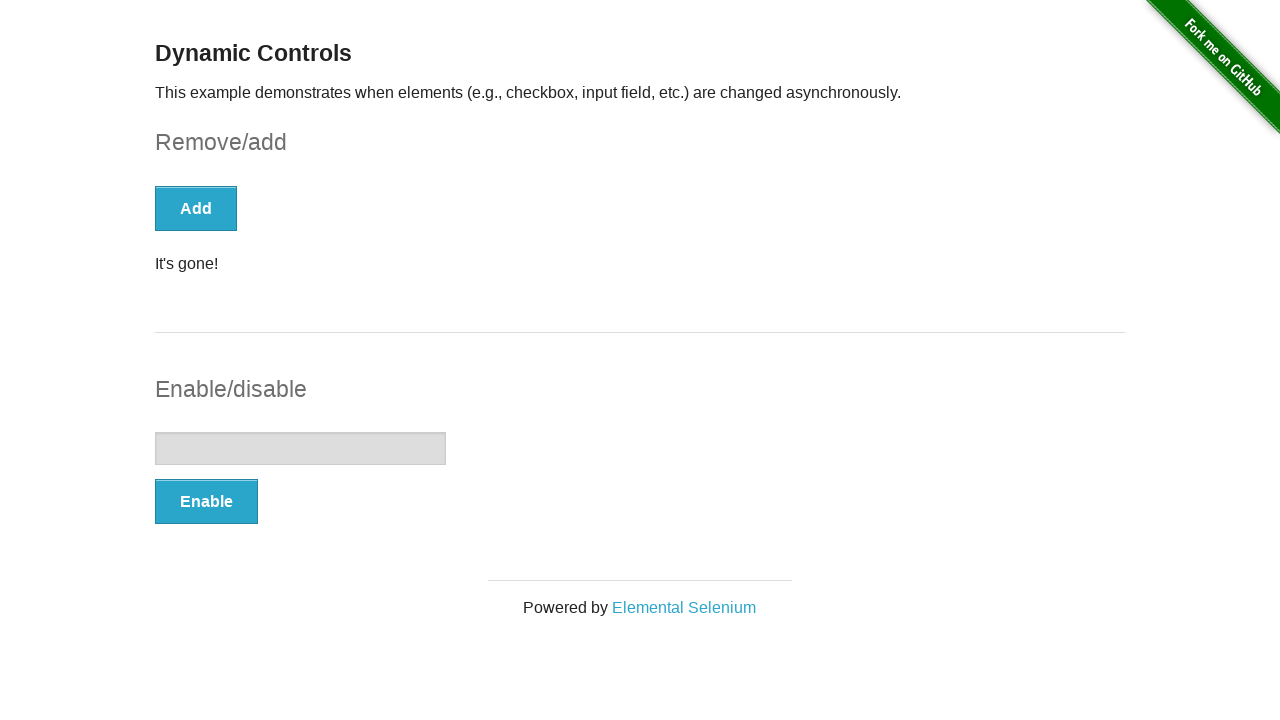

Verified 'It's gone!' message is visible
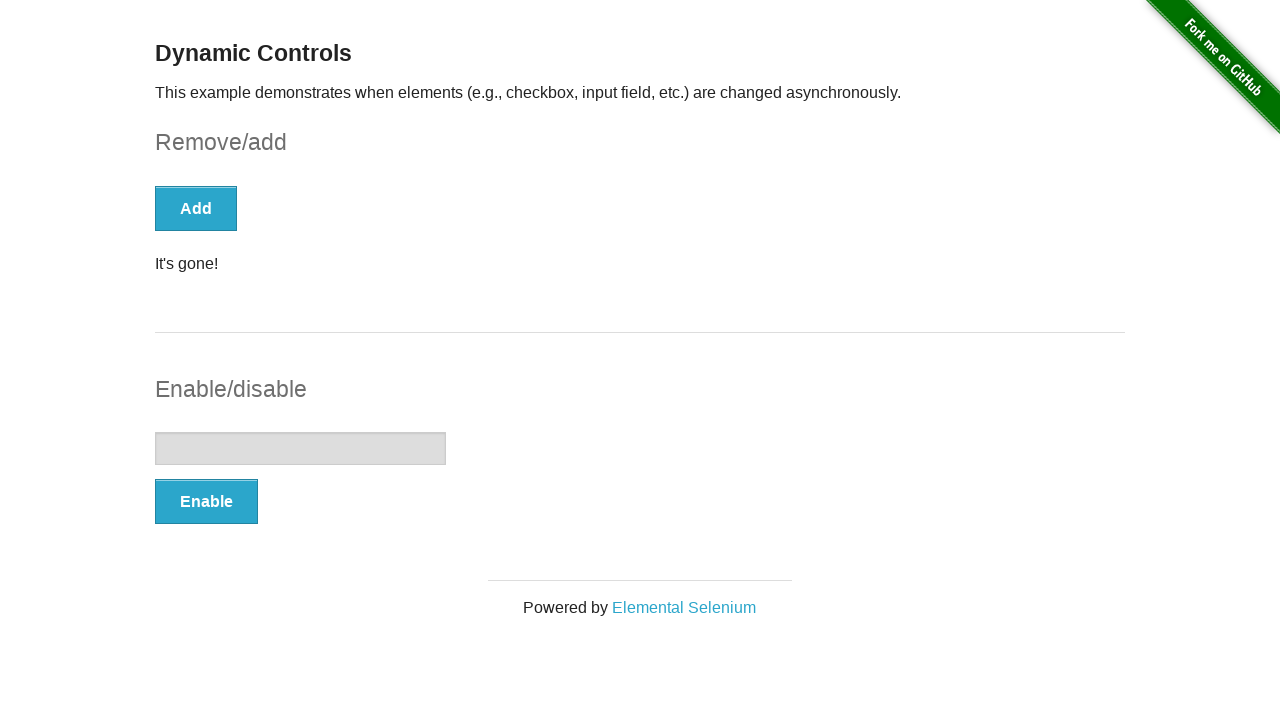

Clicked Add button at (196, 208) on xpath=//button[text()='Add']
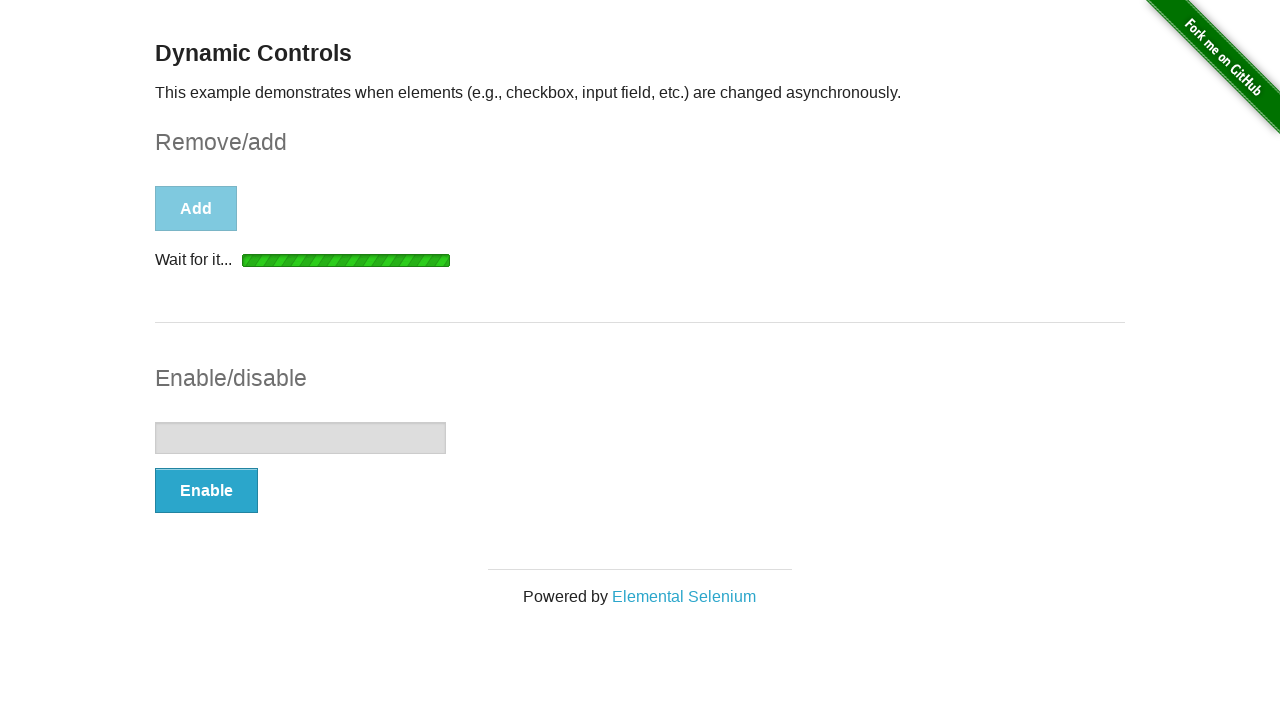

Waited for message element to appear after adding control back
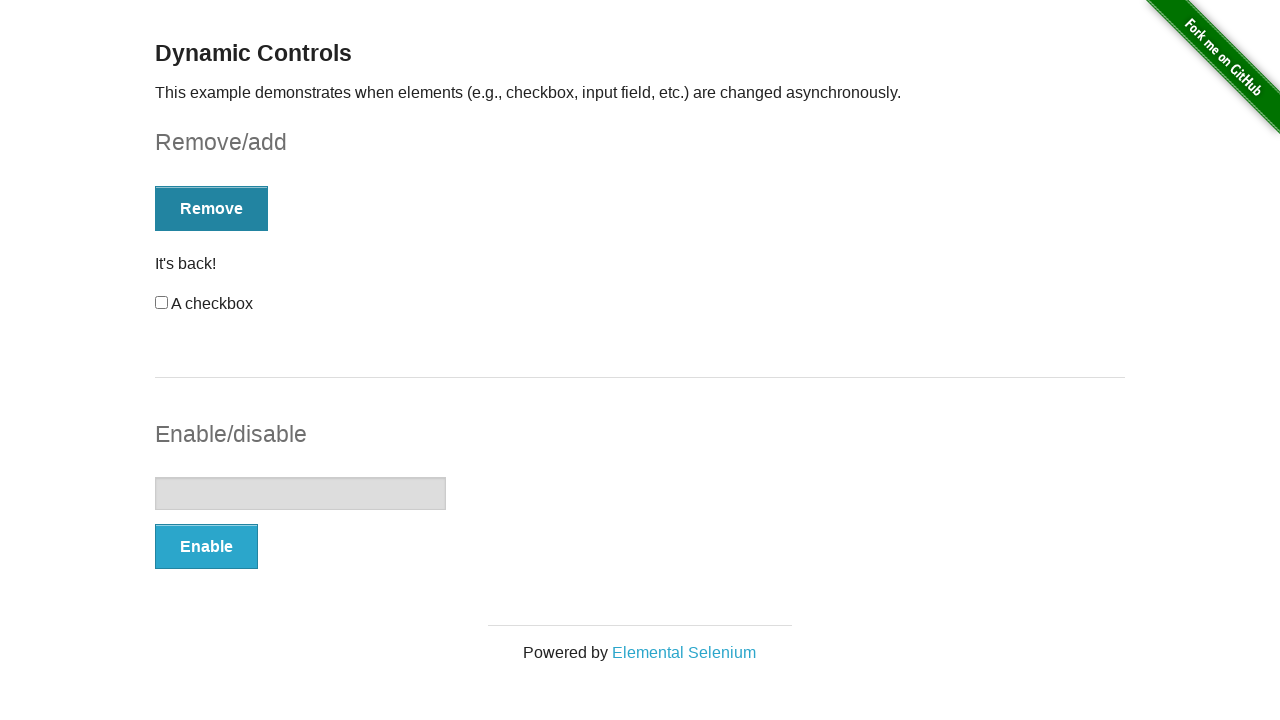

Verified 'It's back!' message is visible
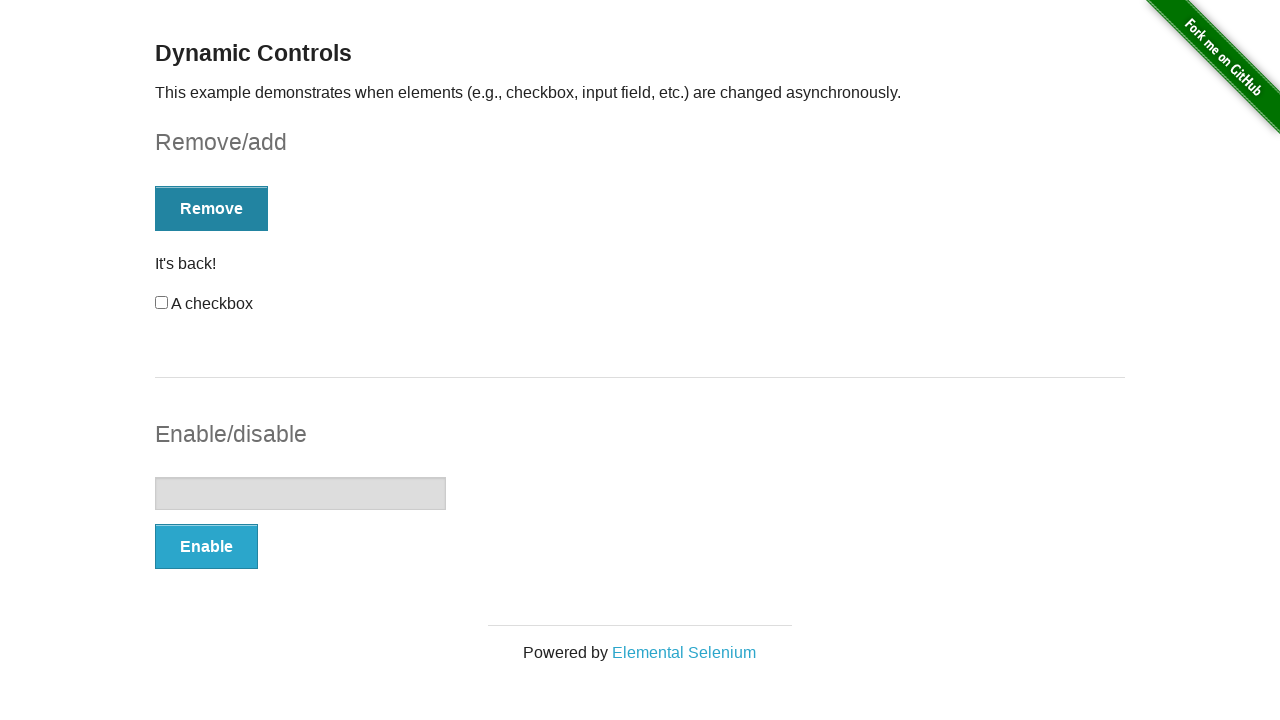

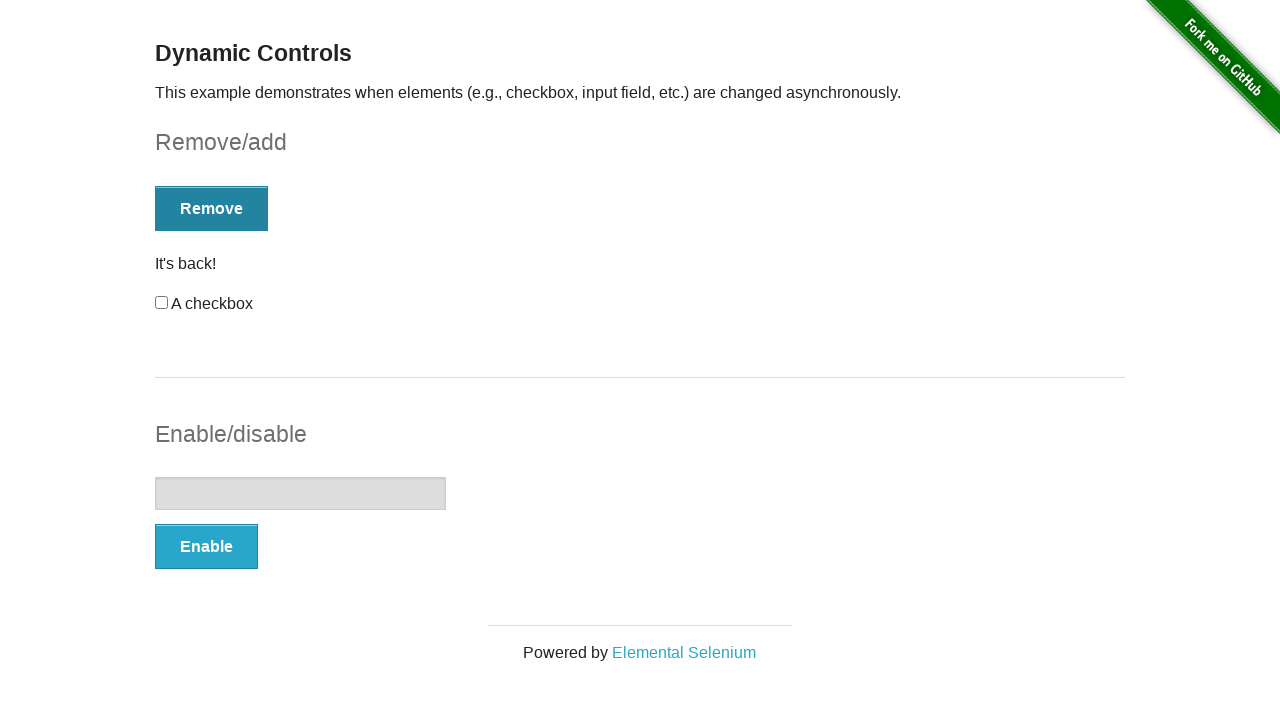